Tests a loader modal functionality by navigating through menu items, triggering a loader, and interacting with the modal dialog that appears

Starting URL: http://demo.automationtesting.in/WebTable.html

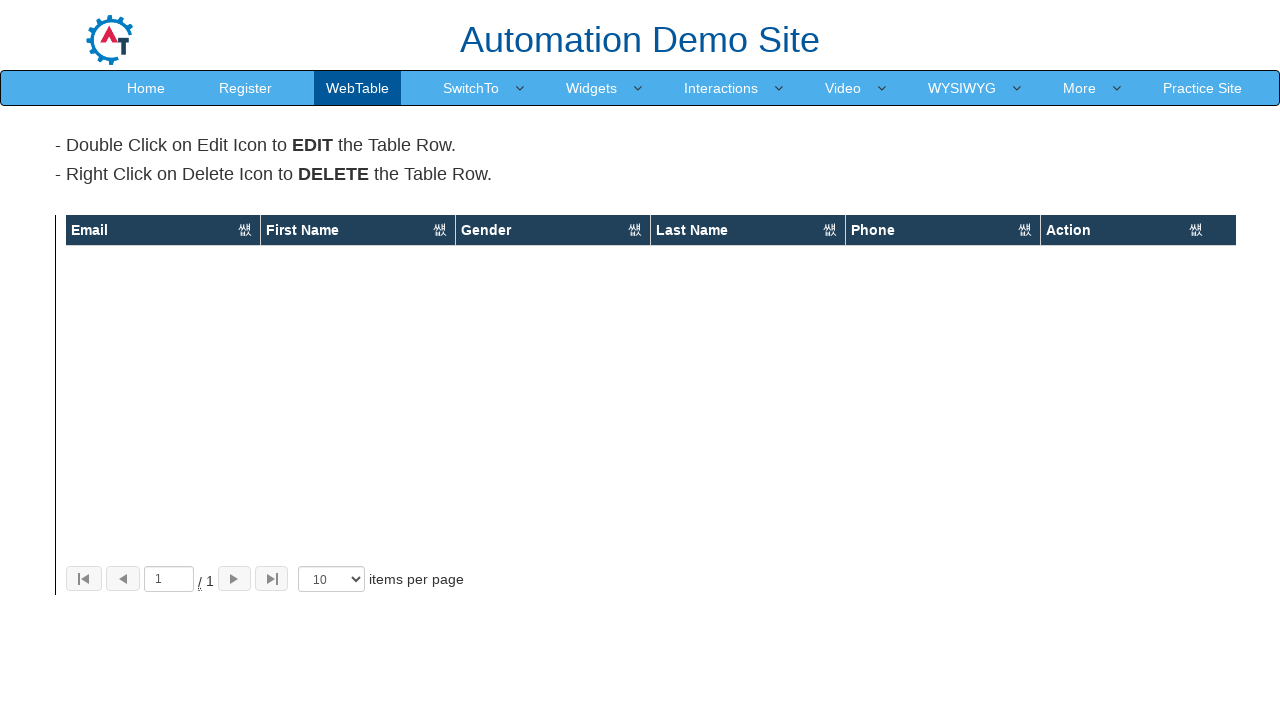

Clicked on 'More' menu item at (1080, 88) on a[href^="#"]
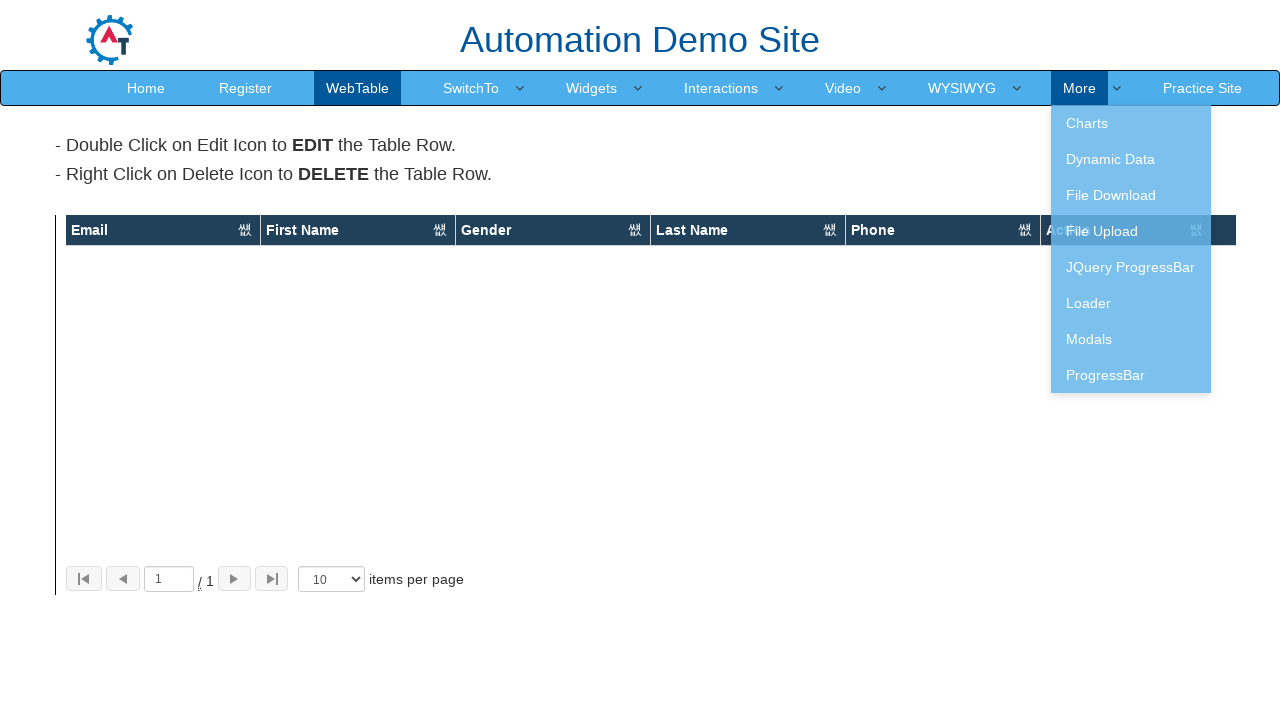

Clicked on 'Loader' submenu at (1131, 303) on a[href^="Loader"]
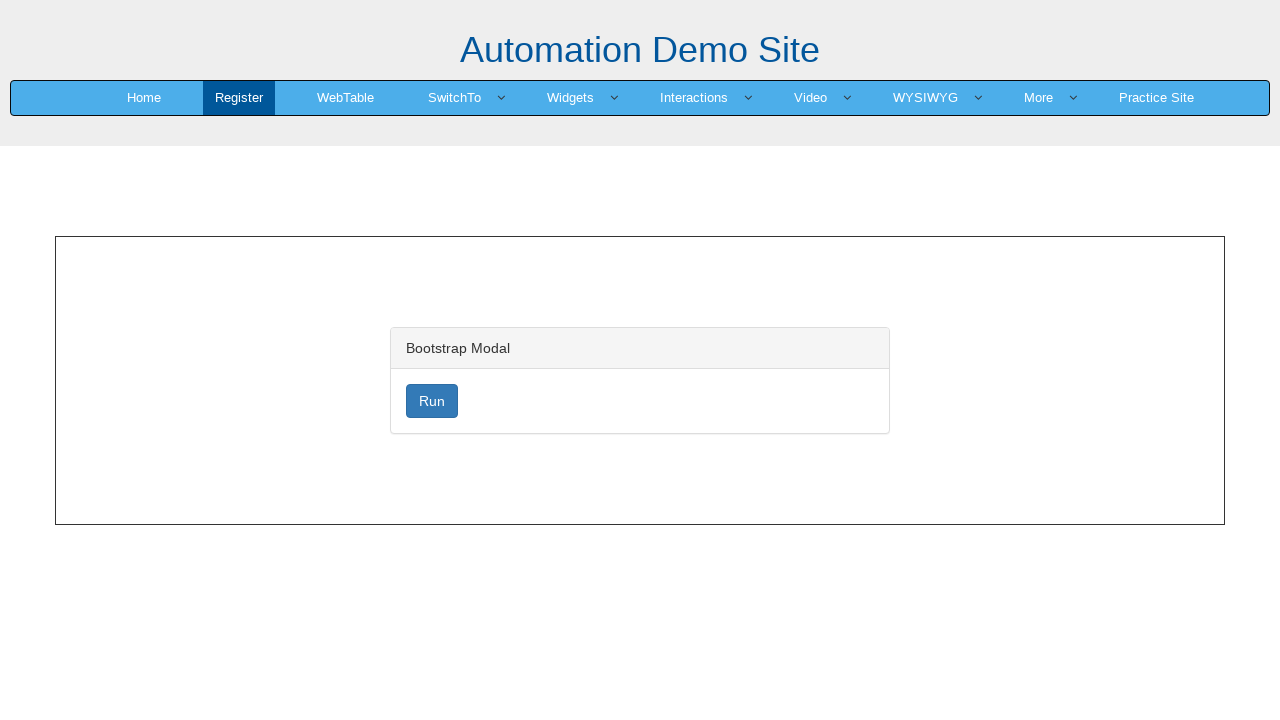

Clicked loader button to trigger modal at (432, 401) on #loader
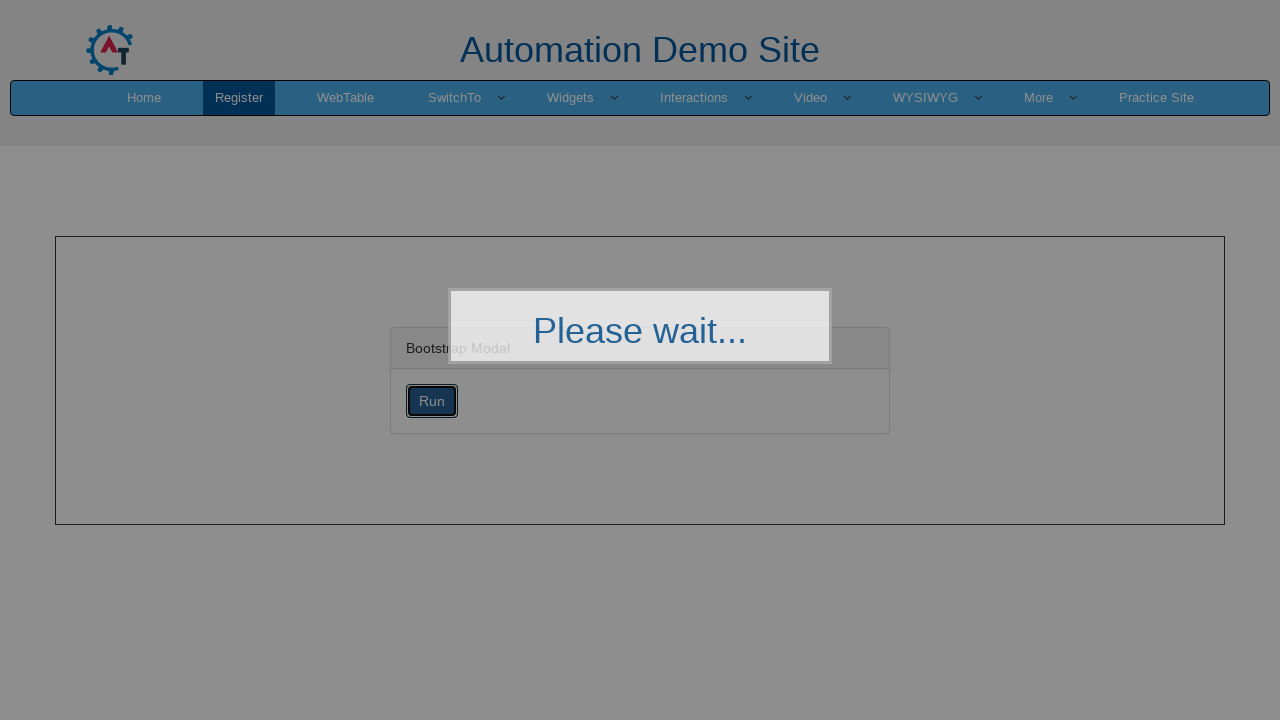

Loader modal appeared with Lorem text in modal body
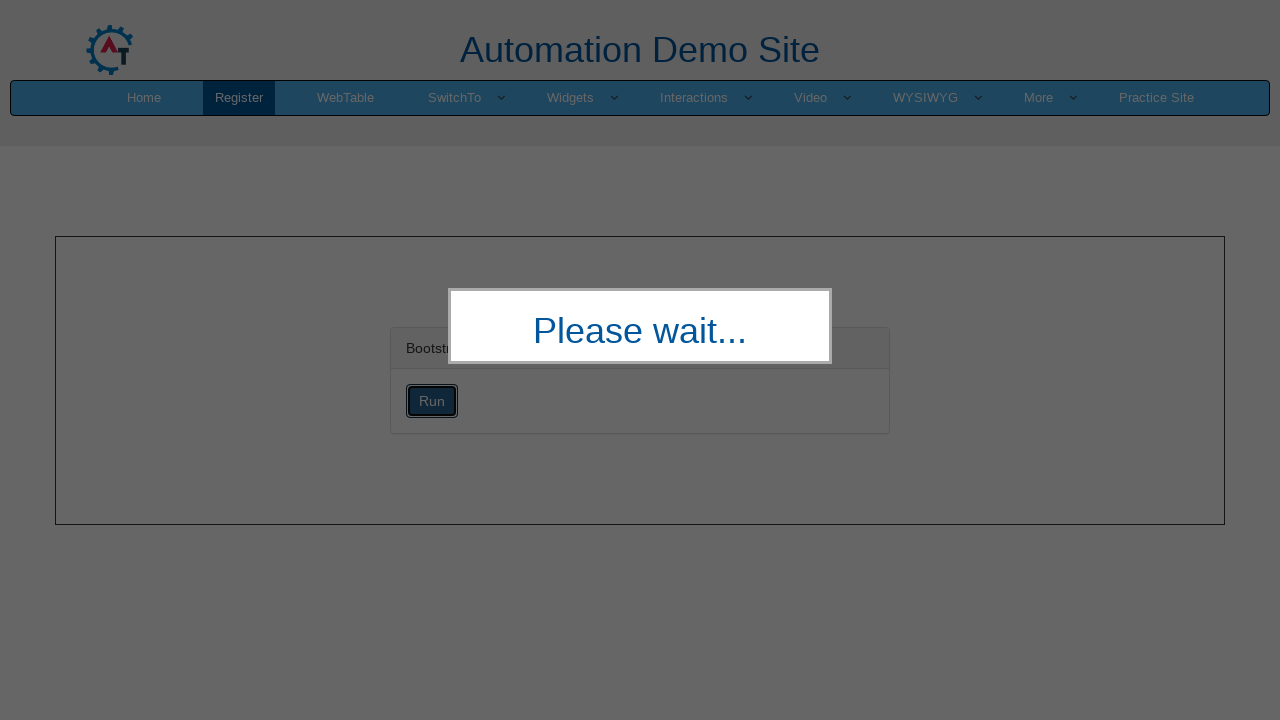

Clicked 'Save Changes' button in modal footer at (866, 281) on .modal-footer>button:last-child
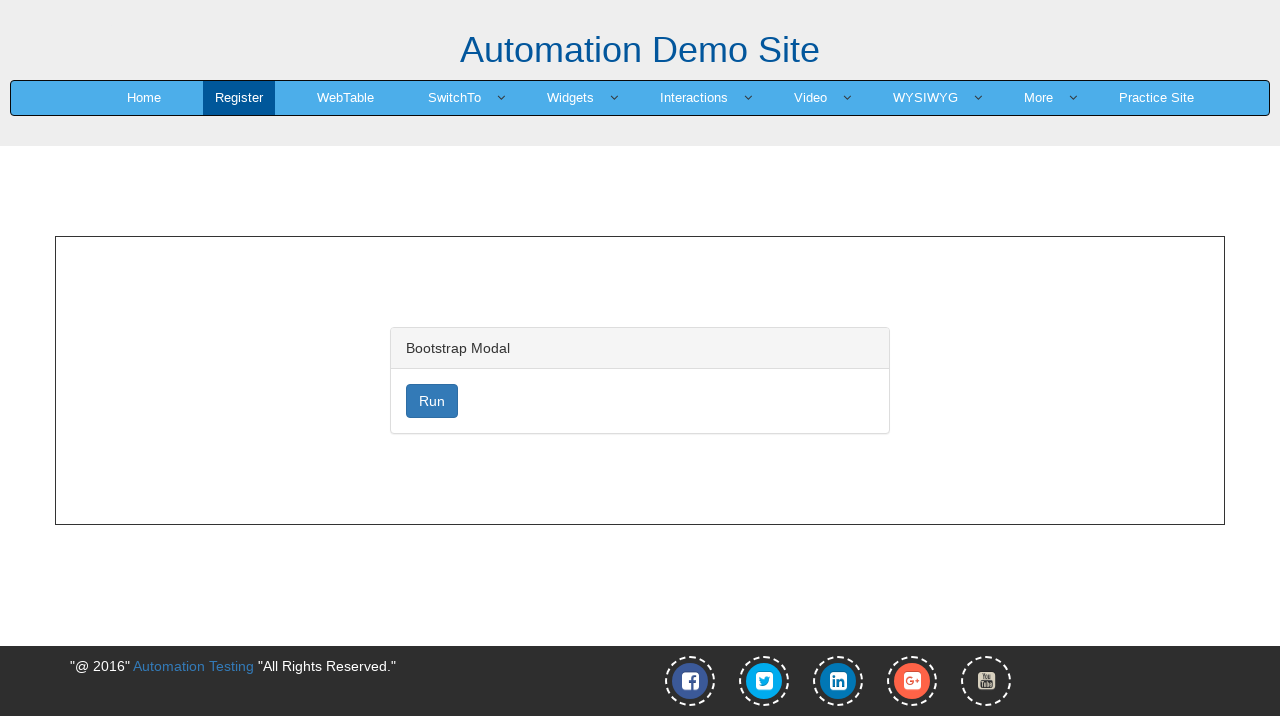

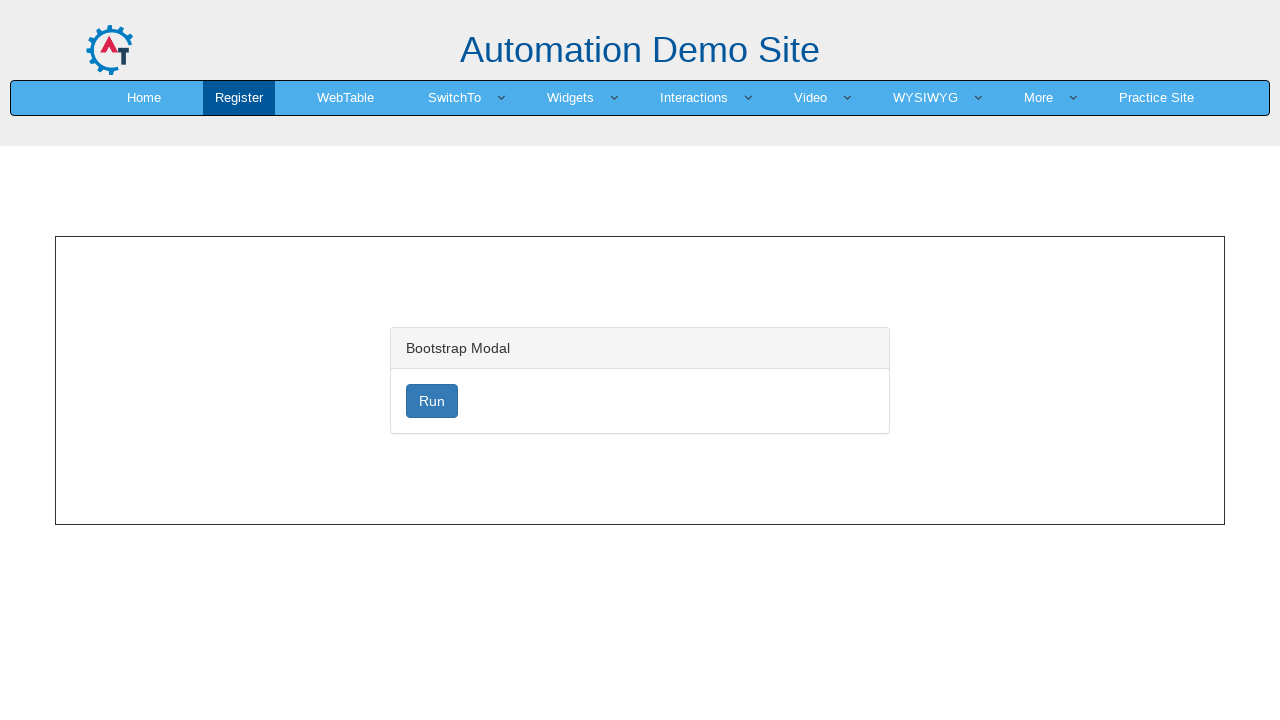